Tests window handling functionality by opening a new window, switching between windows, and extracting text from both parent and child windows

Starting URL: https://the-internet.herokuapp.com/

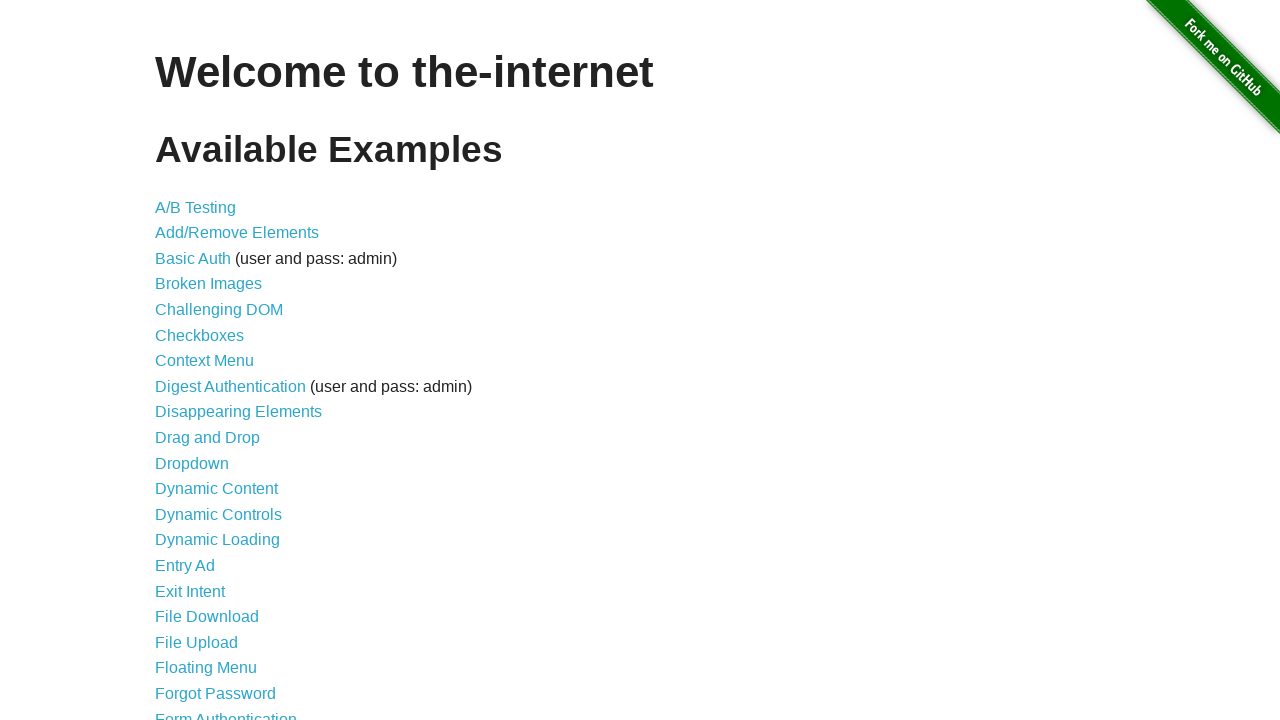

Clicked on the Windows link at (218, 369) on a[href*='windows']
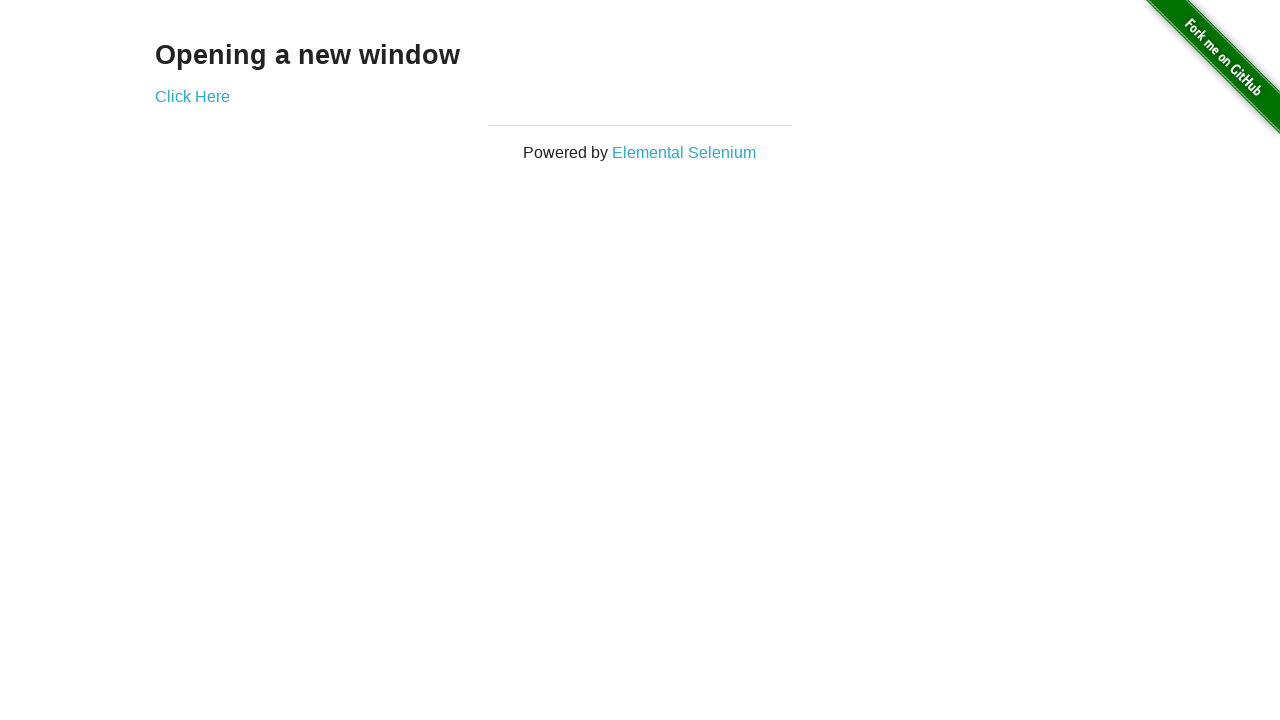

Clicked to open new window at (192, 96) on a[href*='windows/new']
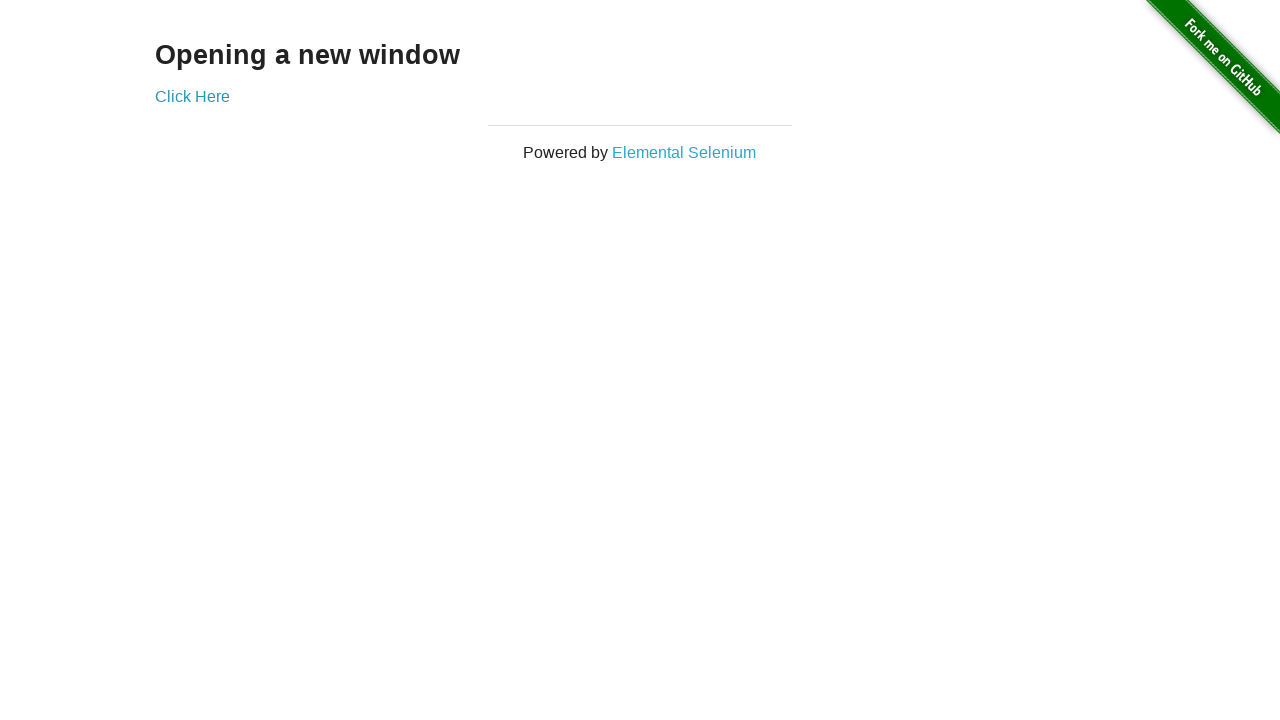

New window opened and captured
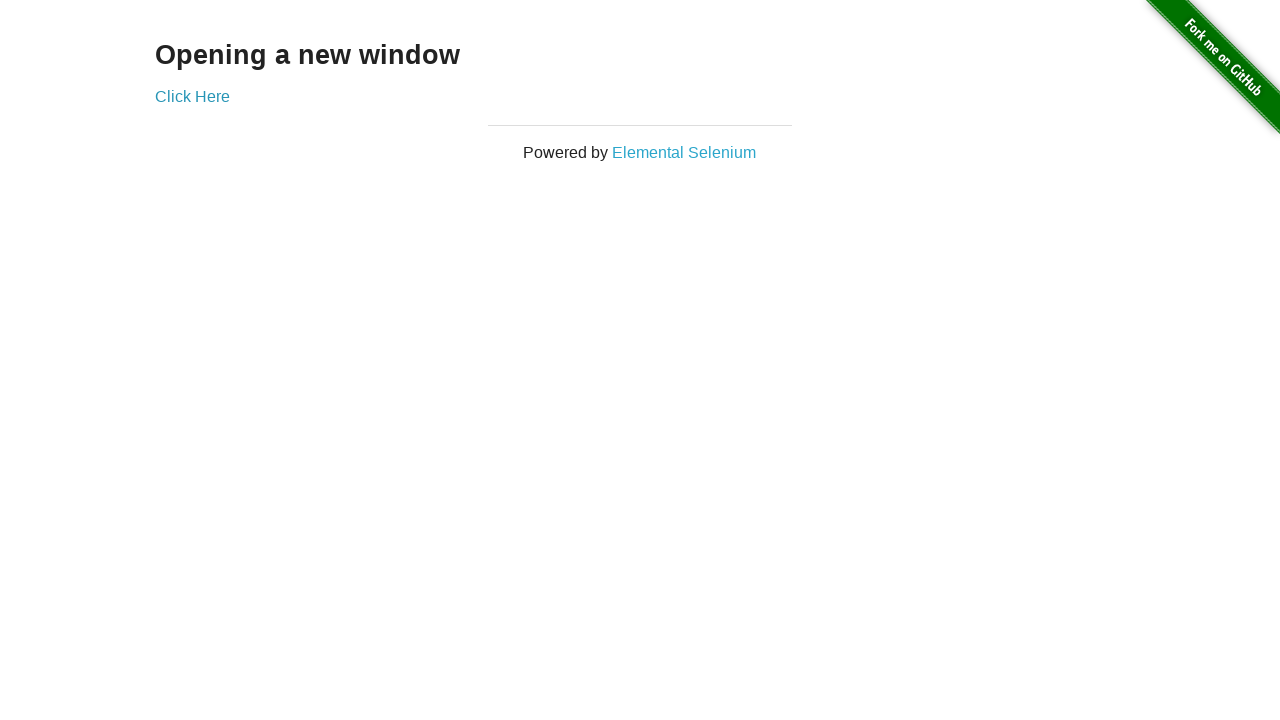

Extracted text from child window: 
  New Window

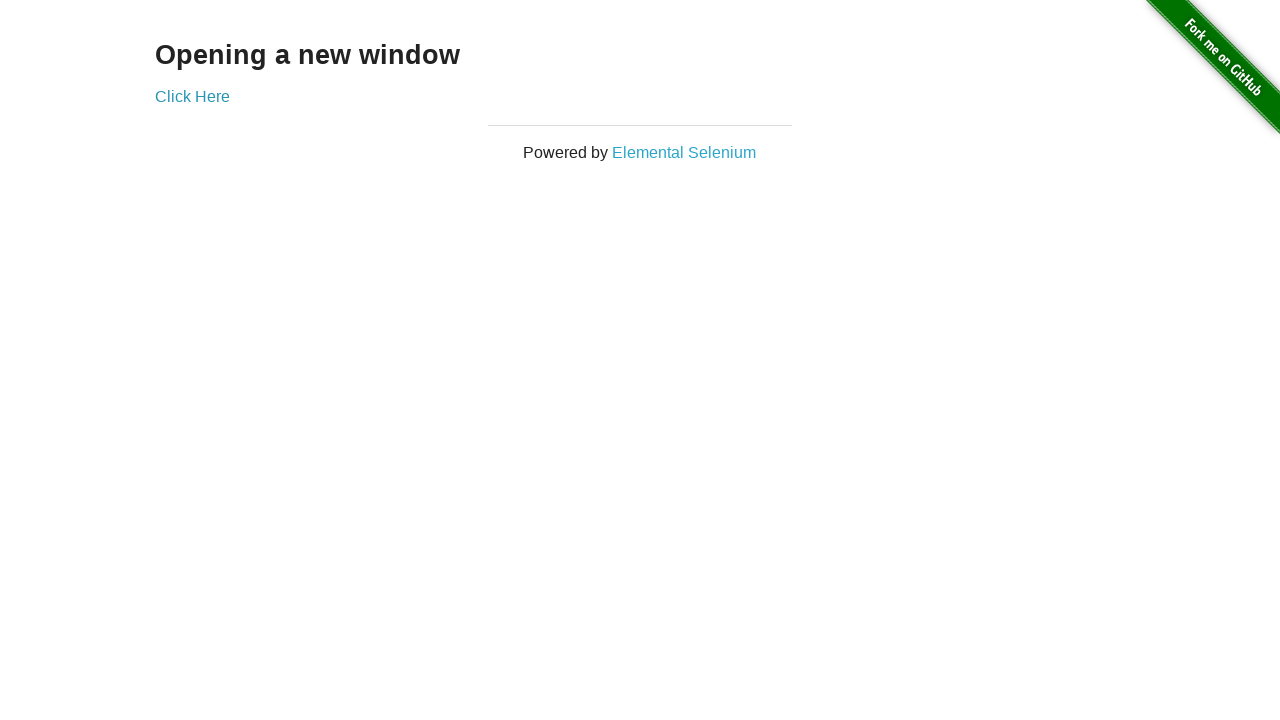

Extracted text from parent window: 
  Opening a new window
  Click Here

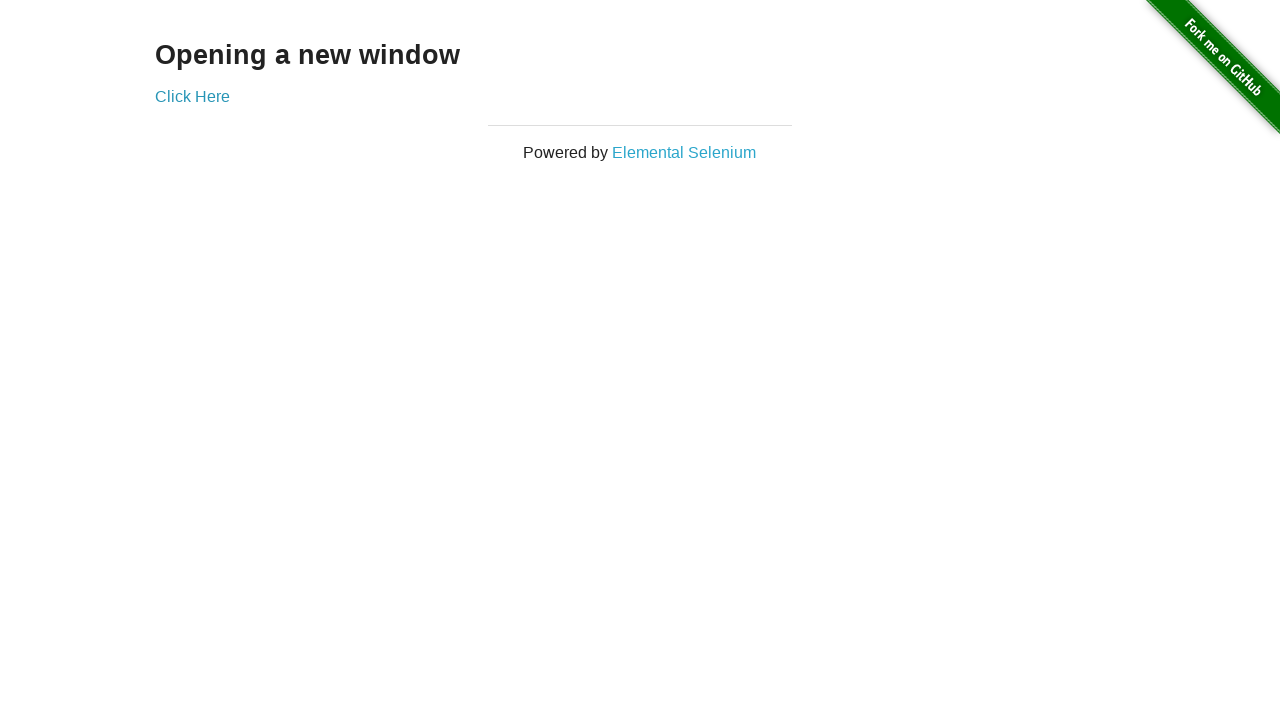

Closed the child window
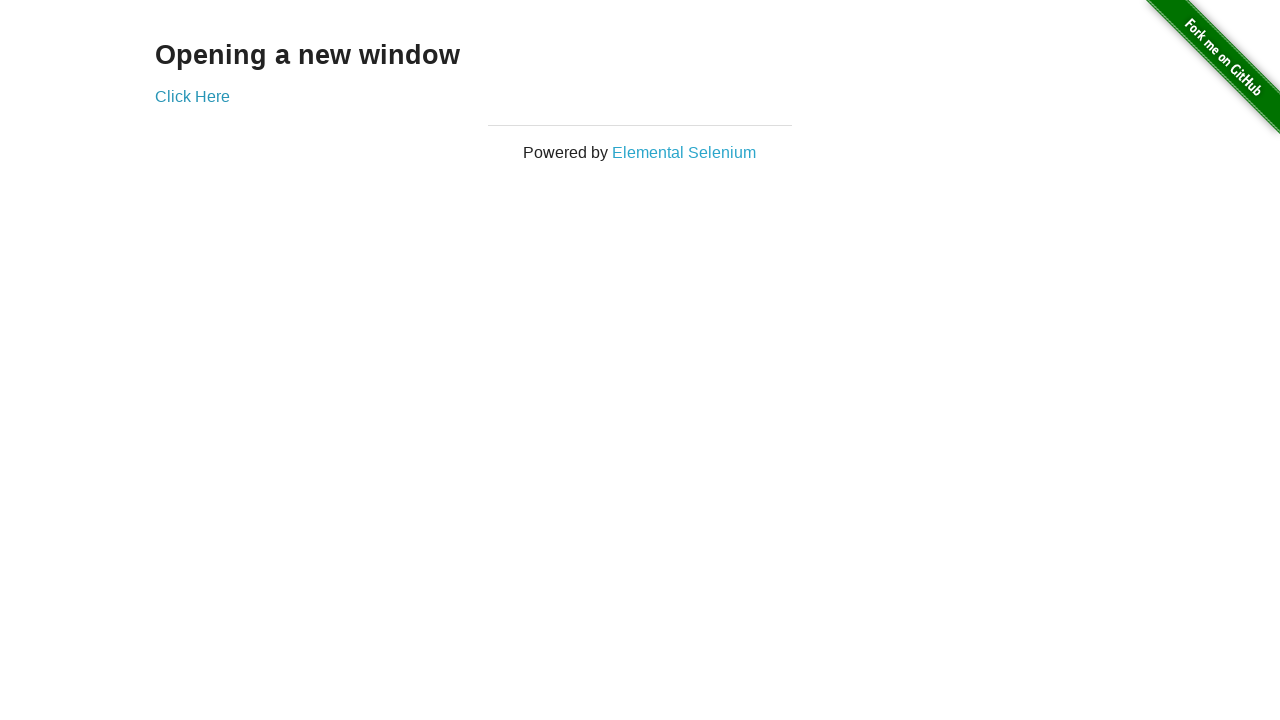

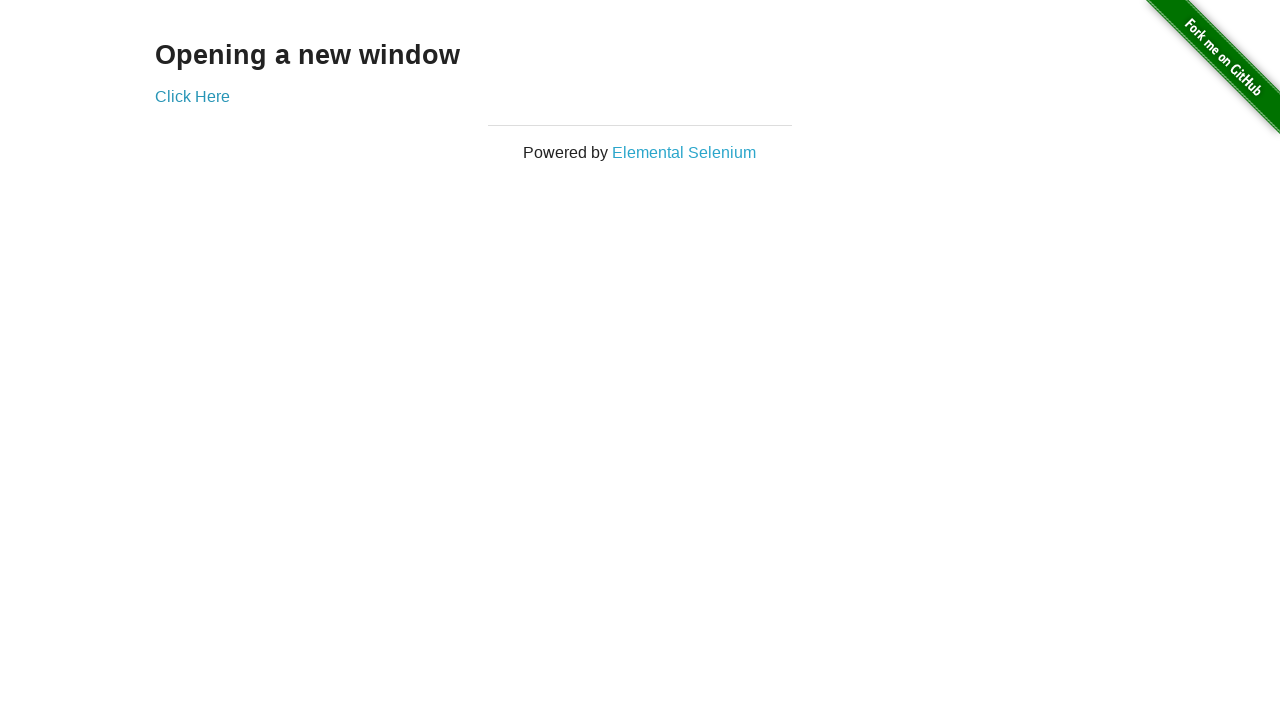